Tests clicking multiple buttons arranged in a grid pattern on the UltimateQA complicated page practice site.

Starting URL: https://ultimateqa.com/complicated-page

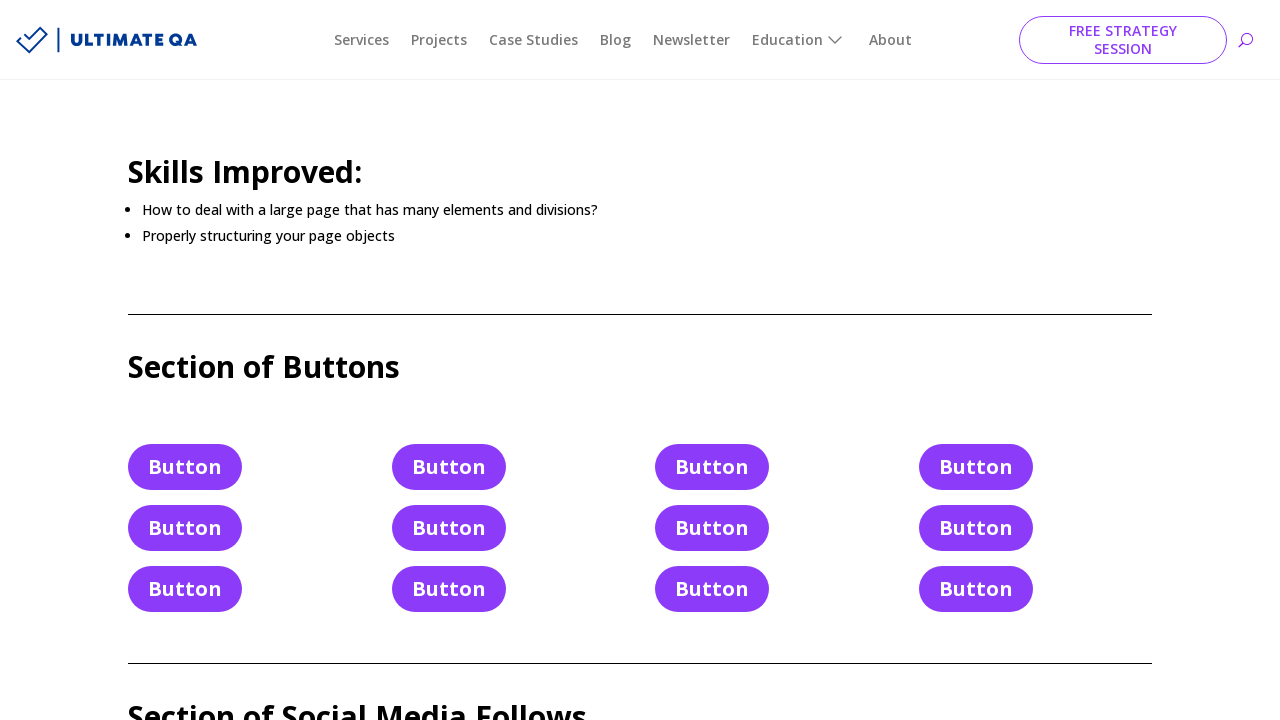

Clicked button at row 1, column 1 in grid at (185, 467) on xpath=//*[@id="post-579"]/div/div[1]/div/div/div[3]/div[1]/div[1]/a
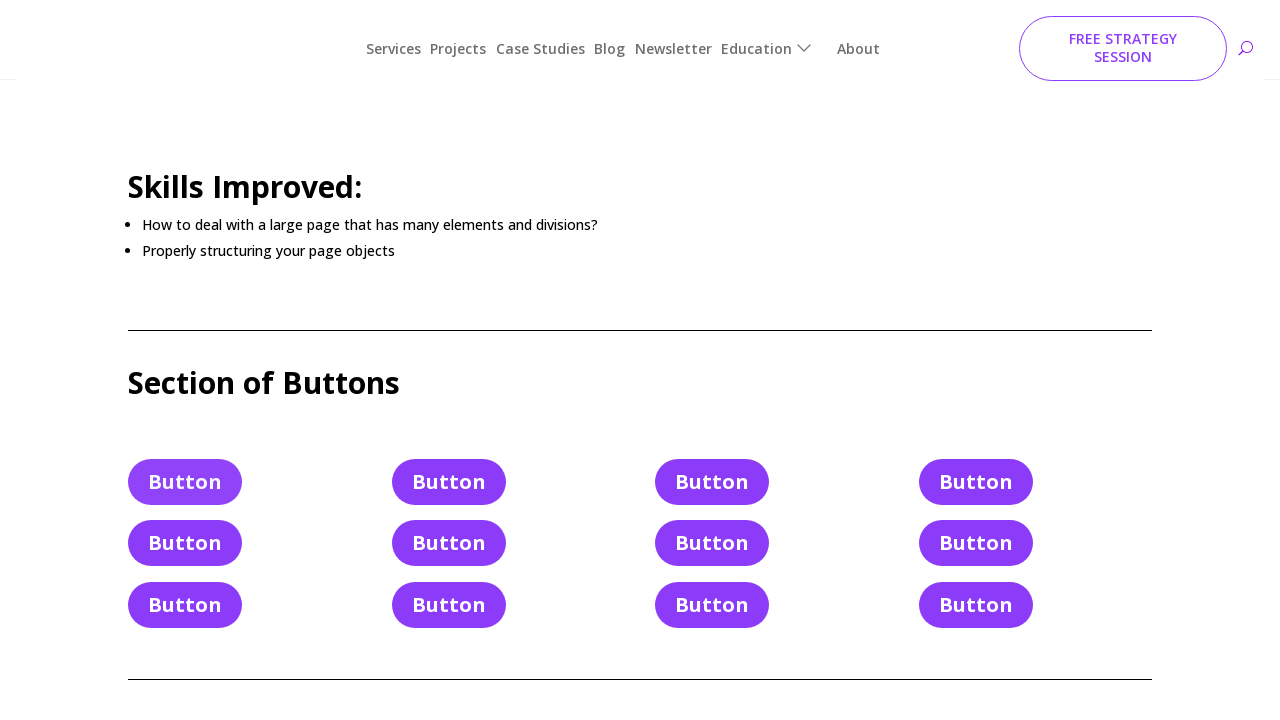

Clicked button at row 1, column 2 in grid at (185, 528) on xpath=//*[@id="post-579"]/div/div[1]/div/div/div[3]/div[1]/div[2]/a
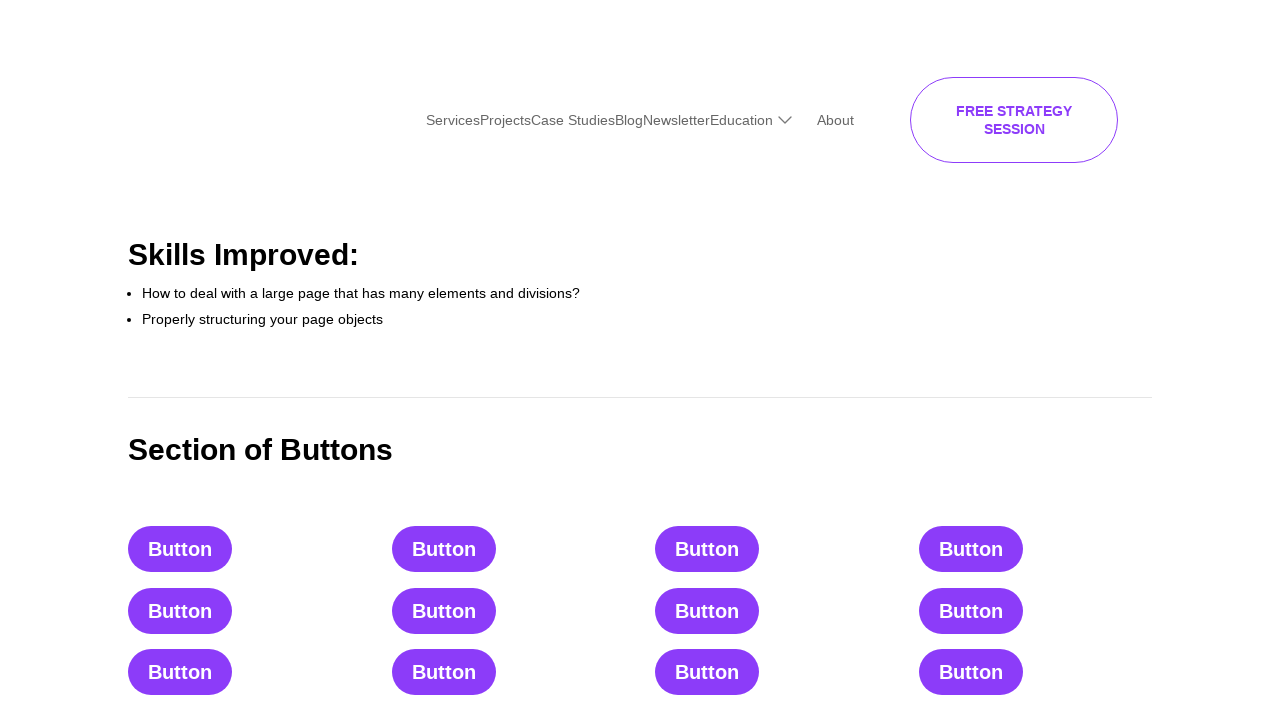

Clicked button at row 1, column 3 in grid at (185, 589) on xpath=//*[@id="post-579"]/div/div[1]/div/div/div[3]/div[1]/div[3]/a
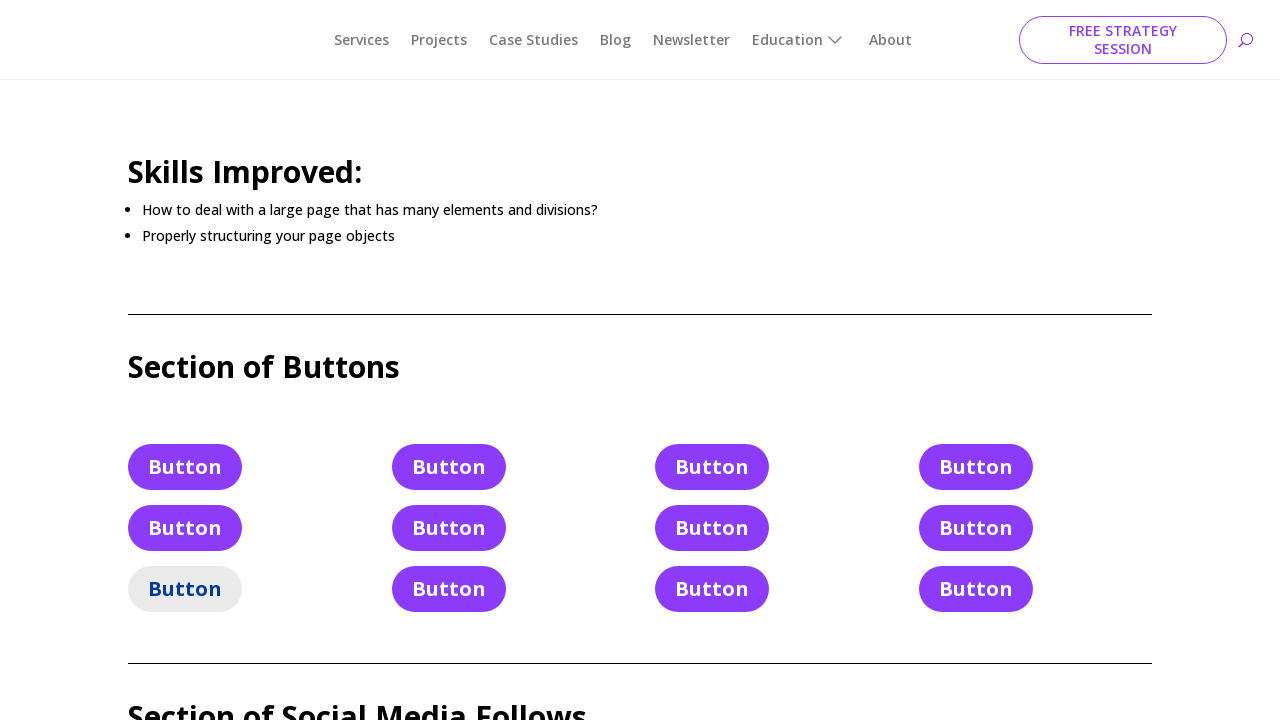

Clicked button at row 2, column 1 in grid at (449, 504) on xpath=//*[@id="post-579"]/div/div[1]/div/div/div[3]/div[2]/div[1]/a
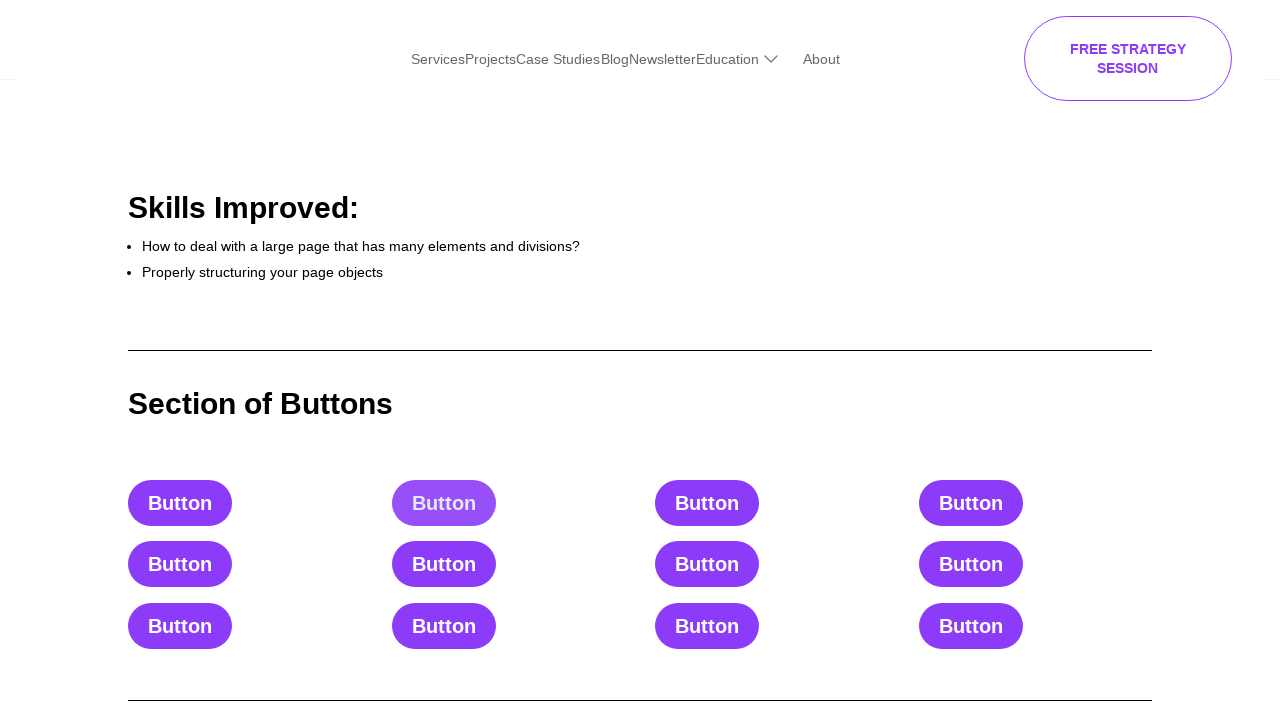

Clicked button at row 2, column 2 in grid at (449, 528) on xpath=//*[@id="post-579"]/div/div[1]/div/div/div[3]/div[2]/div[2]/a
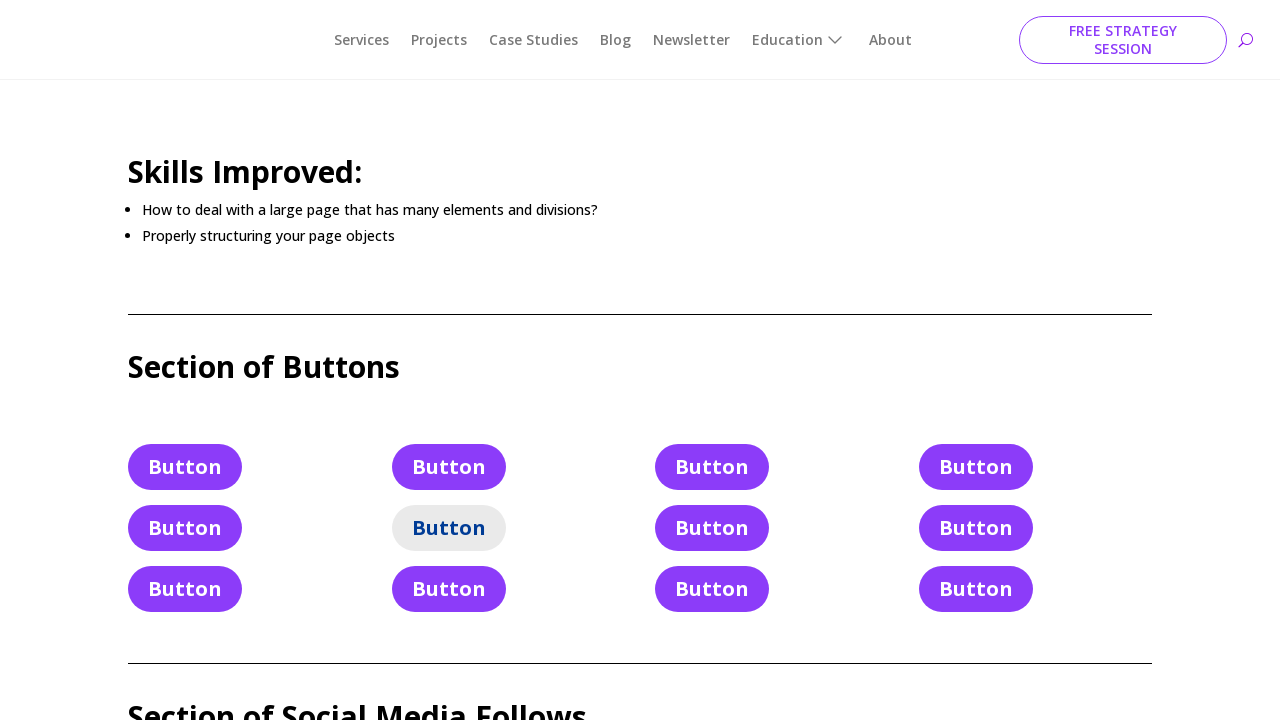

Clicked button at row 2, column 3 in grid at (449, 23) on xpath=//*[@id="post-579"]/div/div[1]/div/div/div[3]/div[2]/div[3]/a
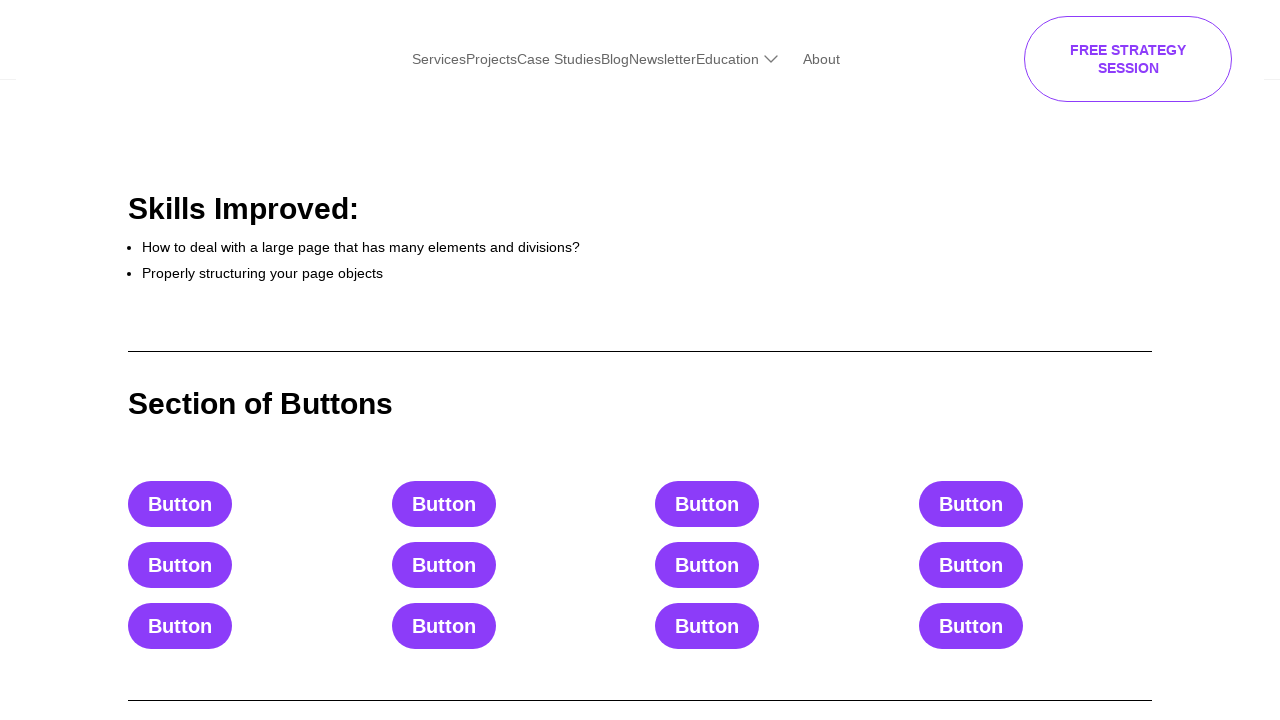

Clicked button at row 3, column 1 in grid at (712, 467) on xpath=//*[@id="post-579"]/div/div[1]/div/div/div[3]/div[3]/div[1]/a
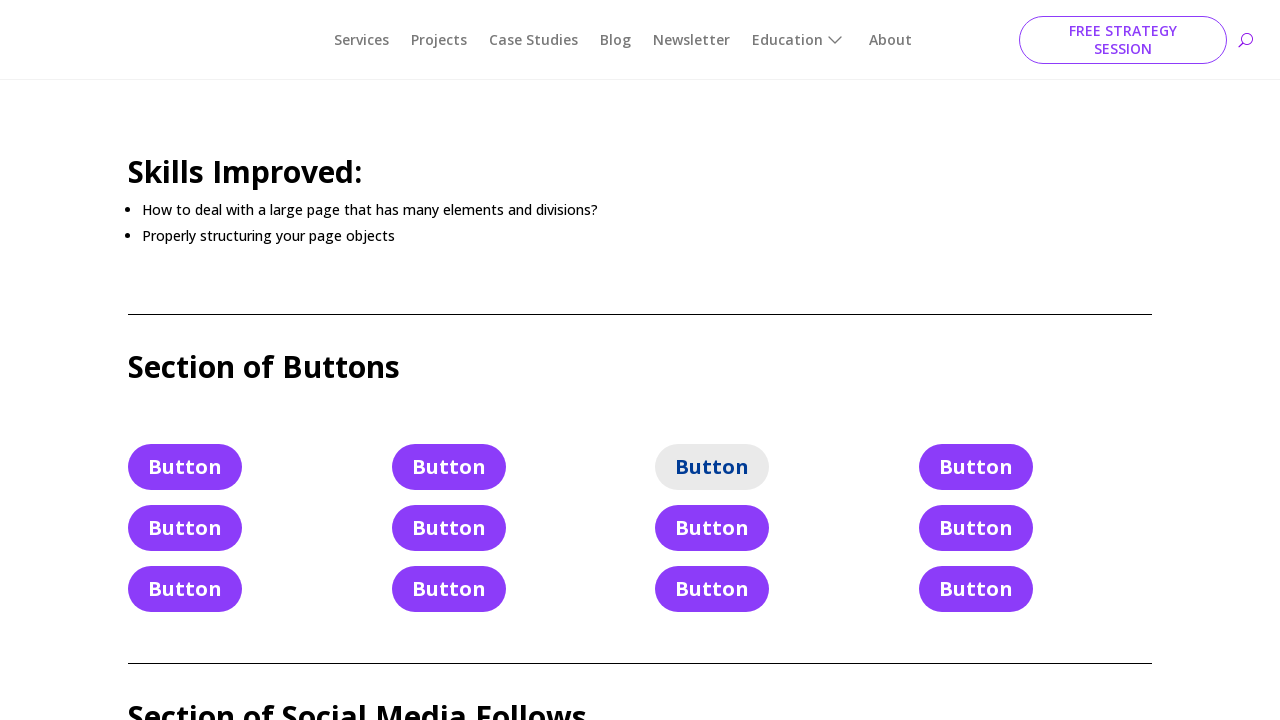

Clicked button at row 3, column 2 in grid at (712, 528) on xpath=//*[@id="post-579"]/div/div[1]/div/div/div[3]/div[3]/div[2]/a
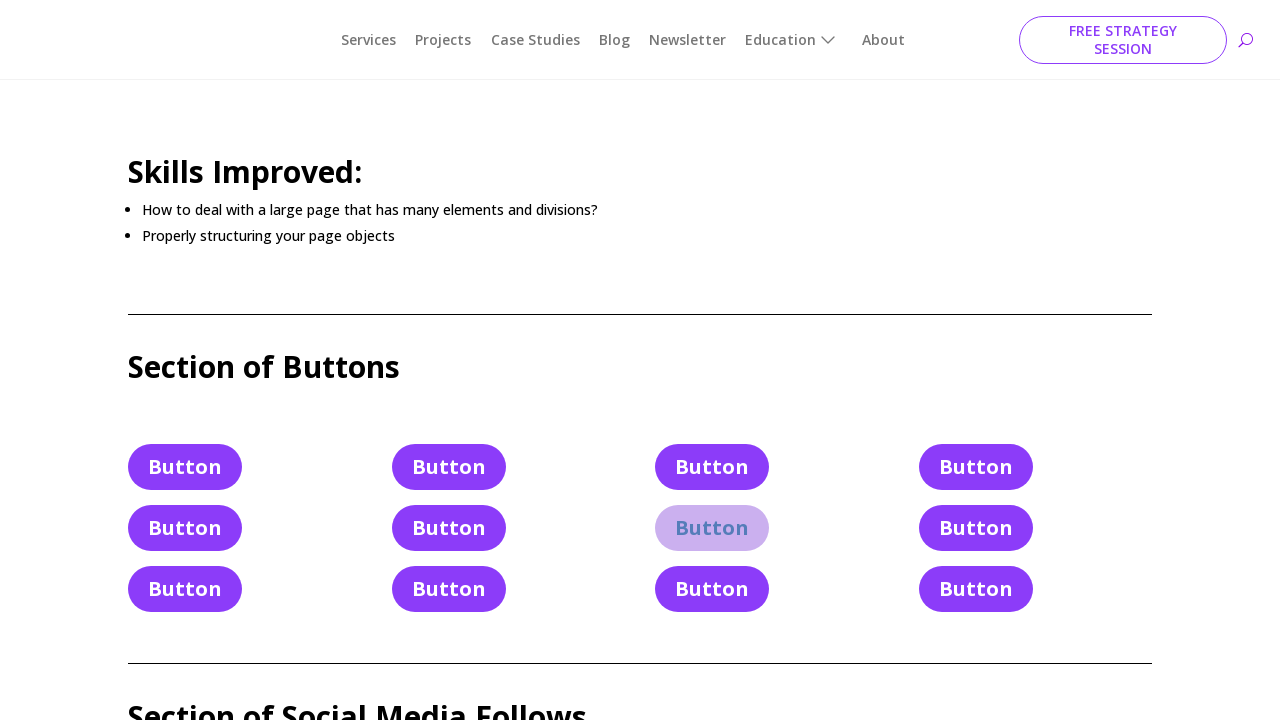

Clicked button at row 3, column 3 in grid at (712, 589) on xpath=//*[@id="post-579"]/div/div[1]/div/div/div[3]/div[3]/div[3]/a
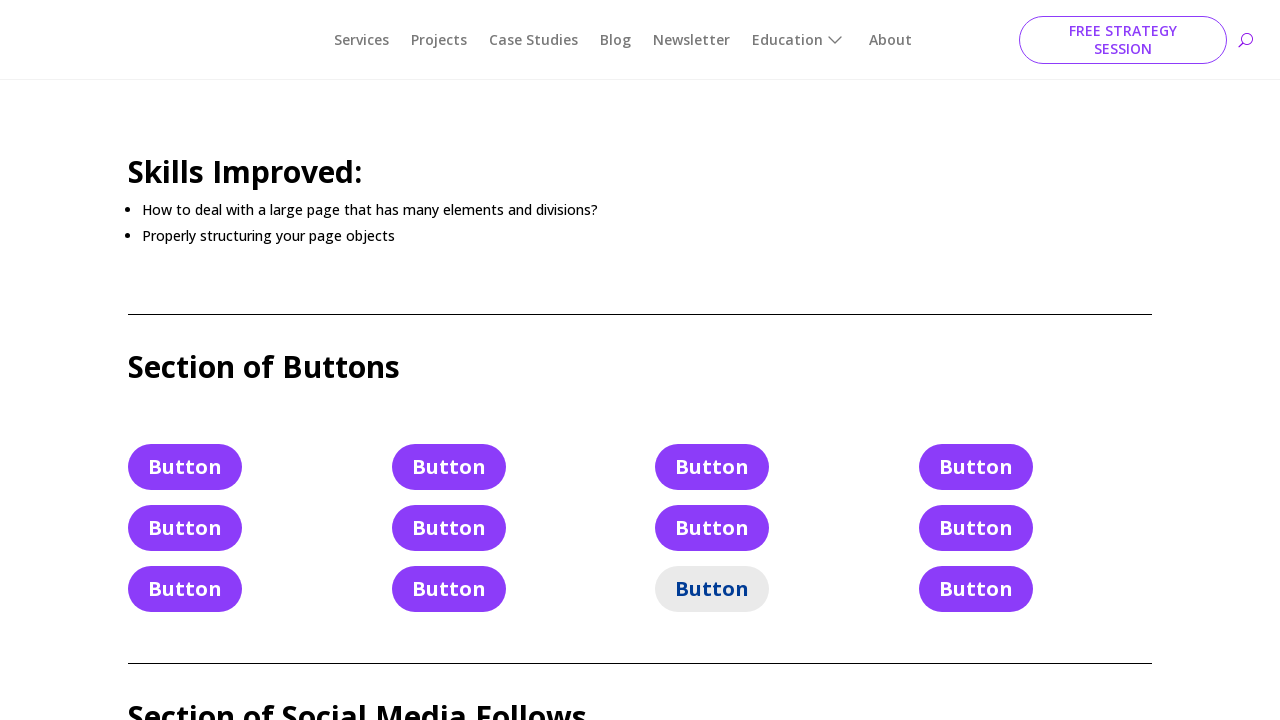

Clicked button at row 4, column 1 in grid at (971, 504) on xpath=//*[@id="post-579"]/div/div[1]/div/div/div[3]/div[4]/div[1]/a
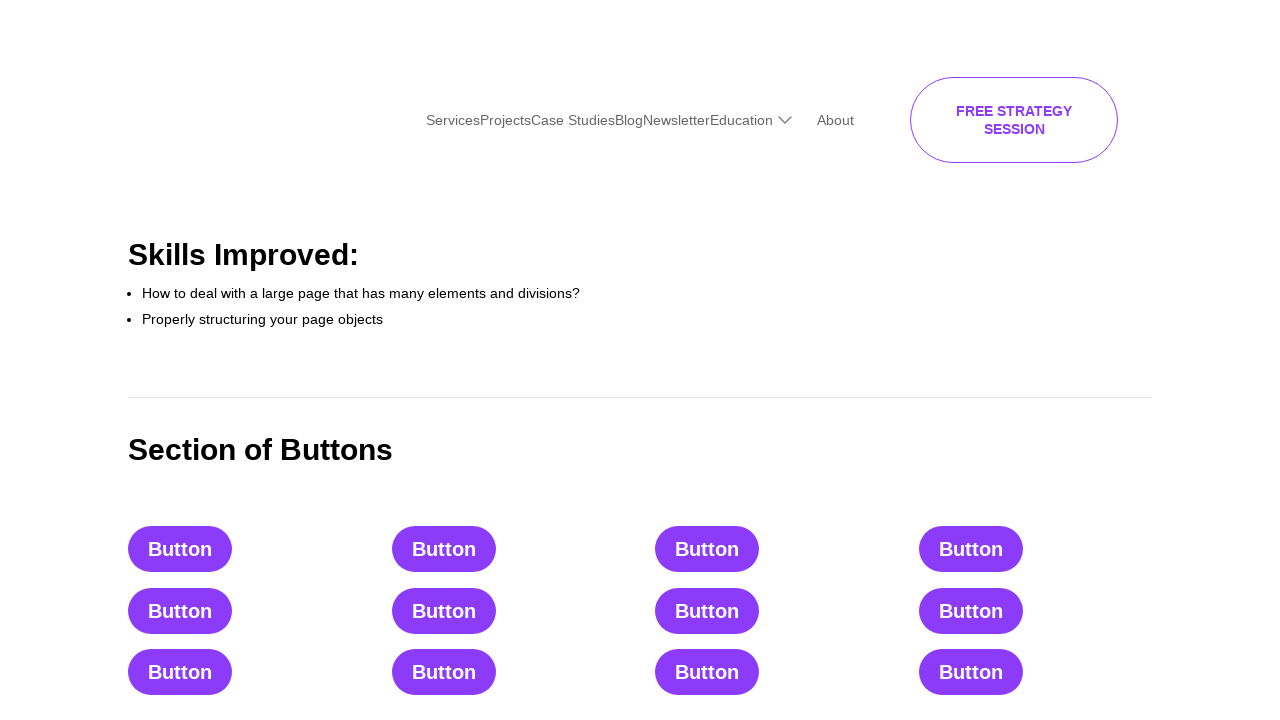

Clicked button at row 4, column 2 in grid at (976, 528) on xpath=//*[@id="post-579"]/div/div[1]/div/div/div[3]/div[4]/div[2]/a
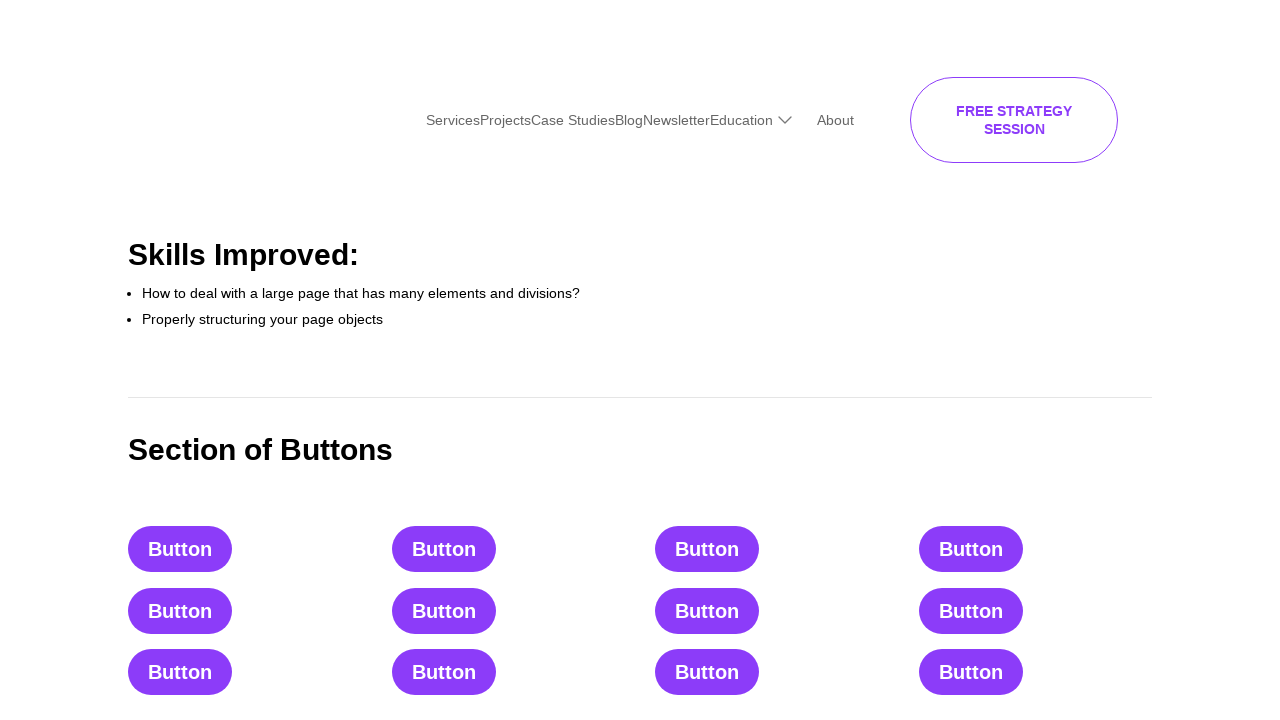

Clicked button at row 4, column 3 in grid at (976, 589) on xpath=//*[@id="post-579"]/div/div[1]/div/div/div[3]/div[4]/div[3]/a
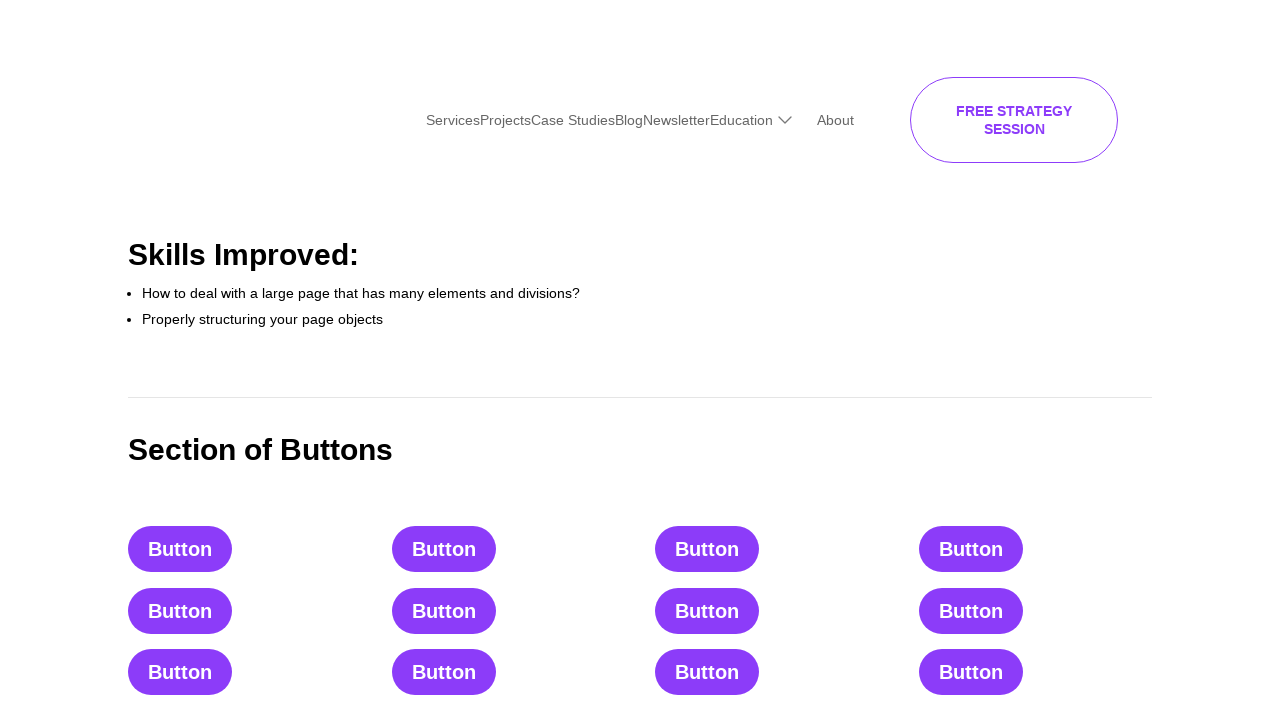

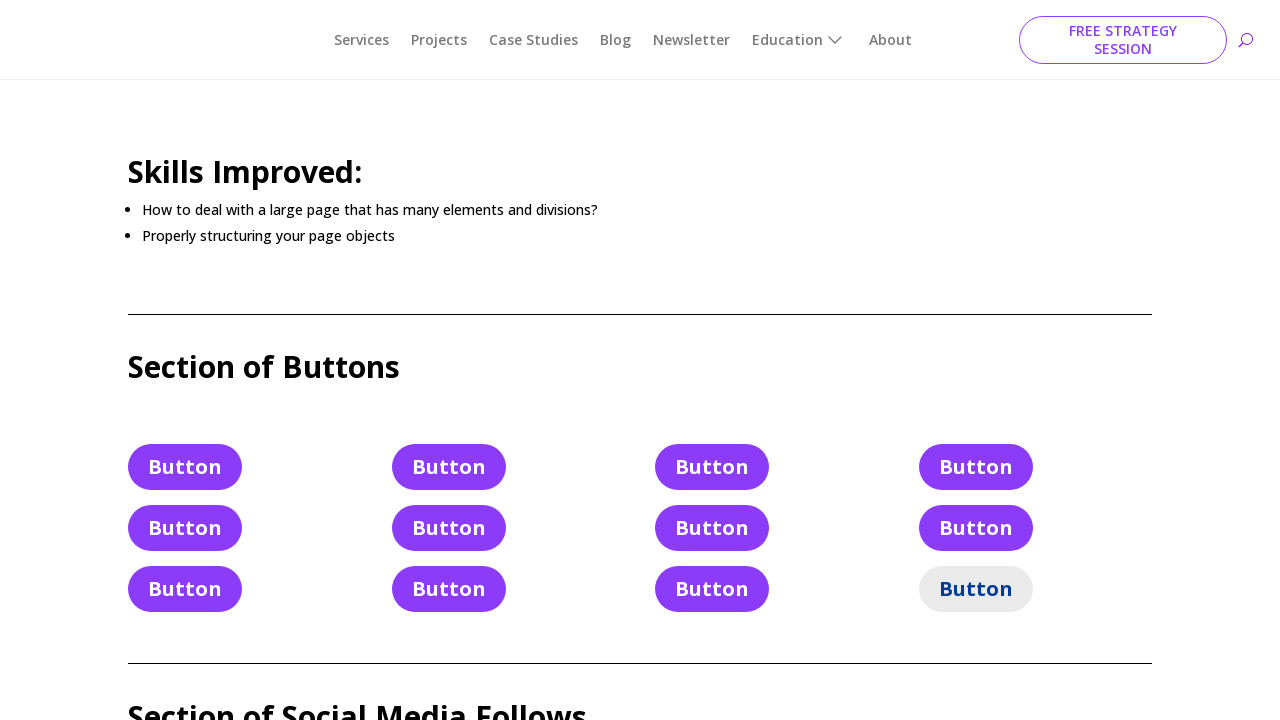